Tests iframe/frame handling by navigating through nested frames (bottom frame, left frame within top frame), reading content from each, then navigating to the main page to verify the header.

Starting URL: https://the-internet.herokuapp.com/nested_frames

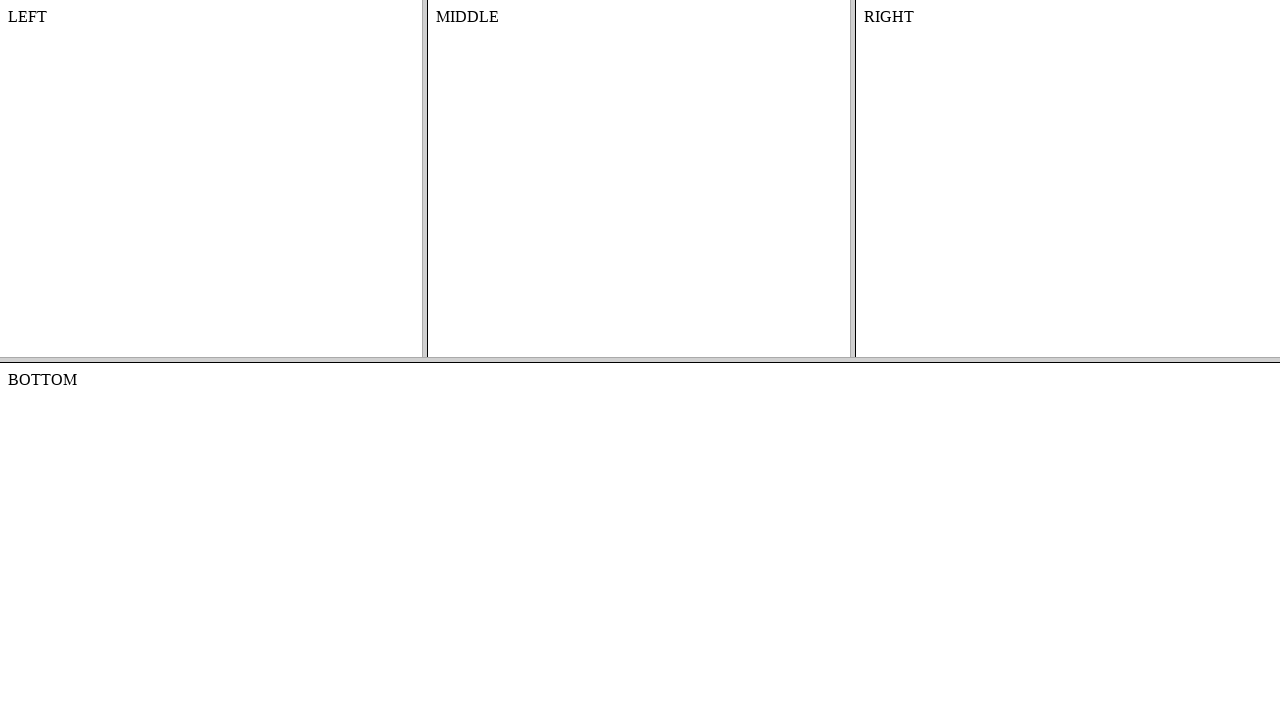

Located bottom frame element
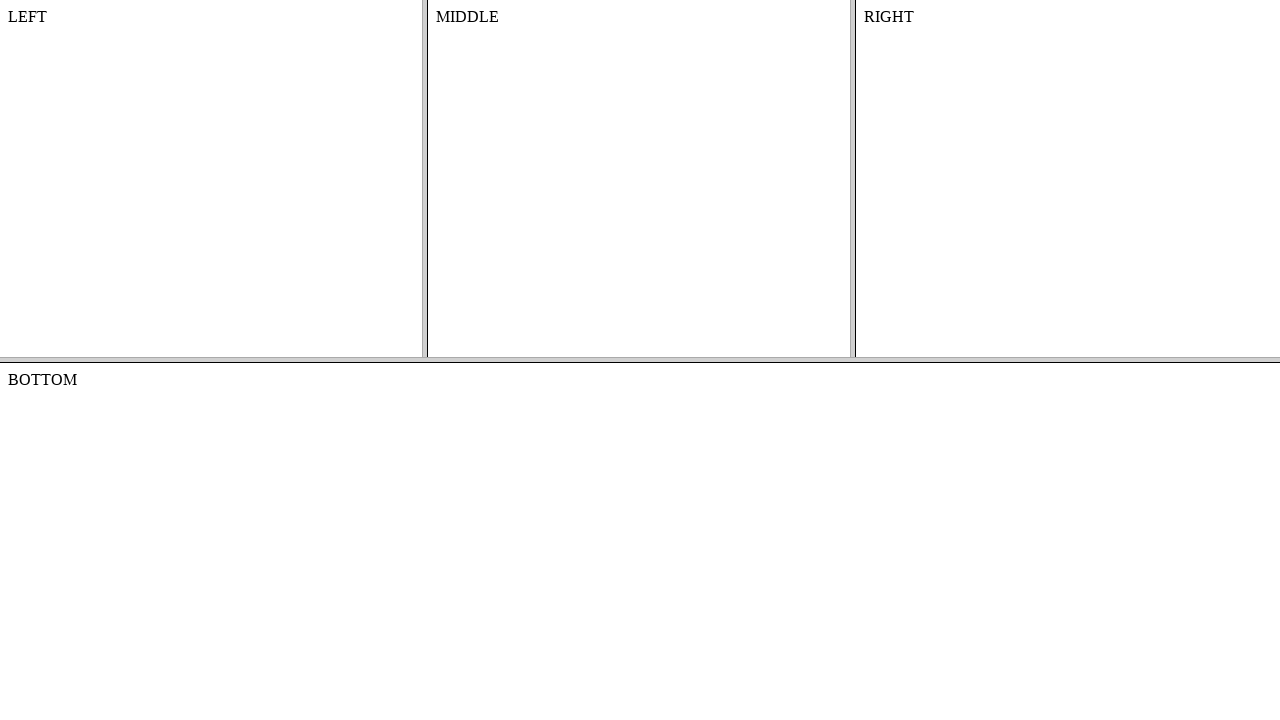

Extracted text from bottom frame: BOTTOM

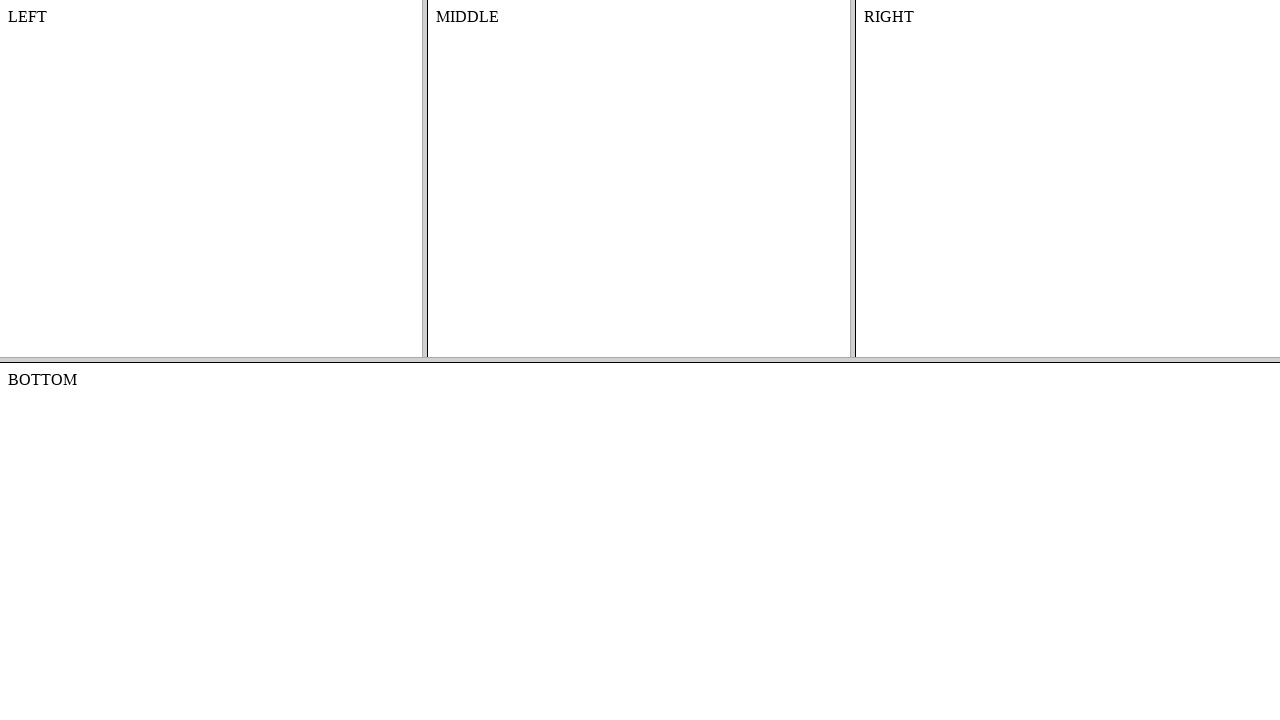

Located top frame element
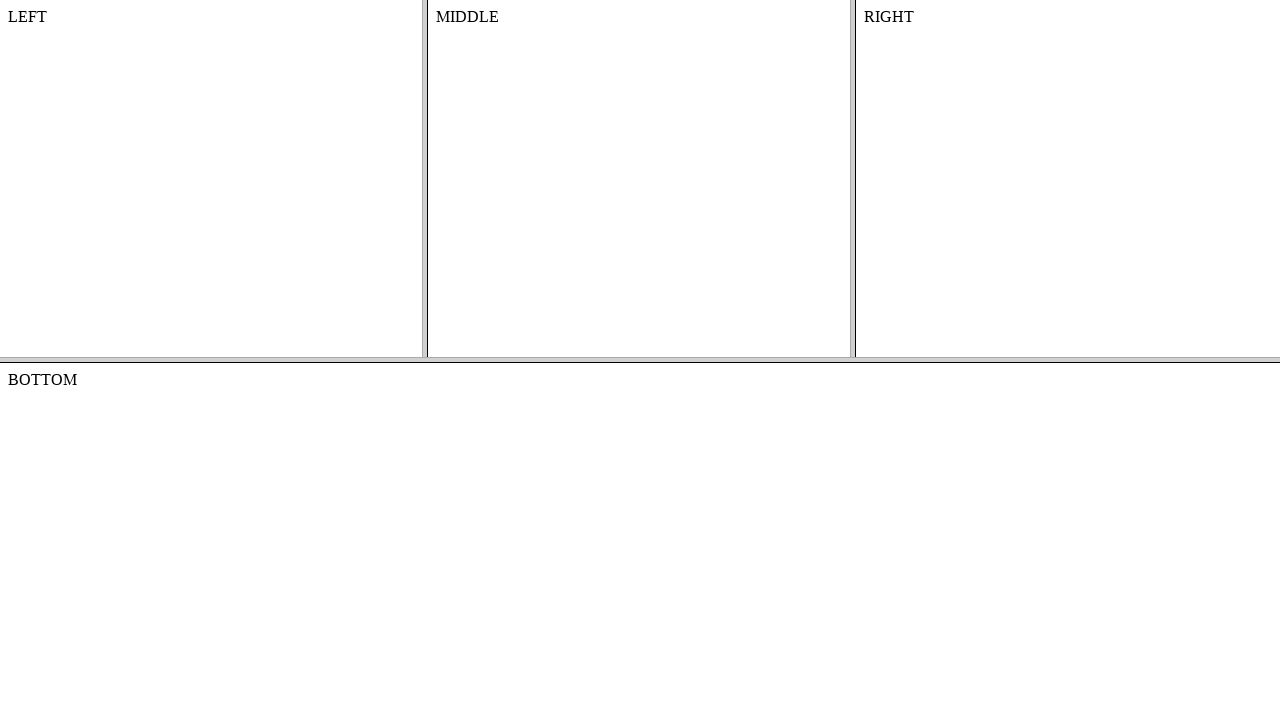

Located left frame within top frame
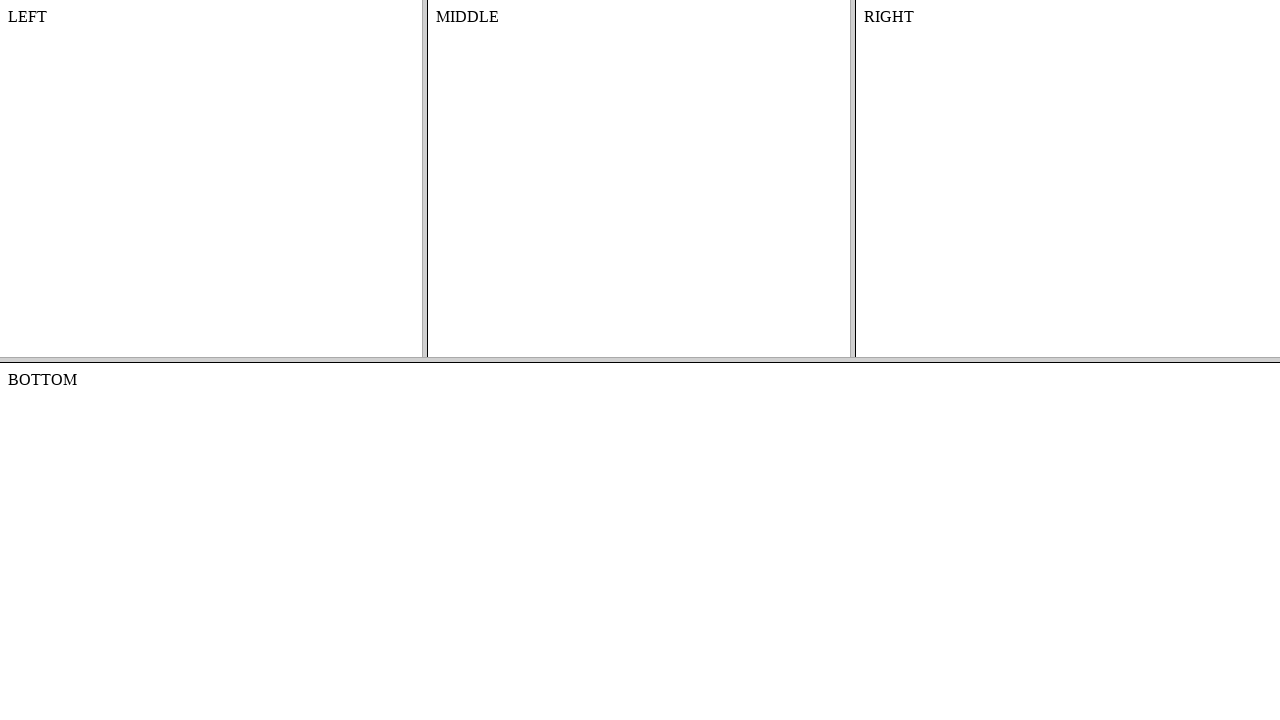

Extracted text from left frame: 
    LEFT
    


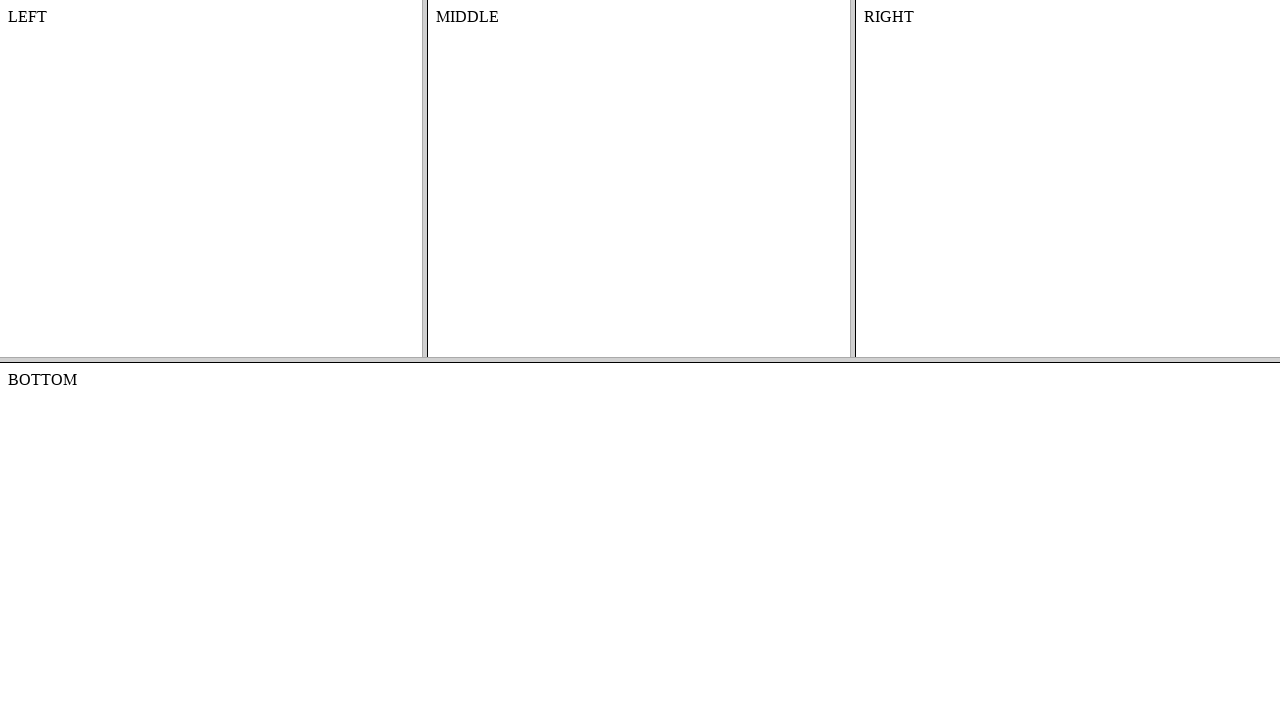

Navigated to main page at https://the-internet.herokuapp.com/
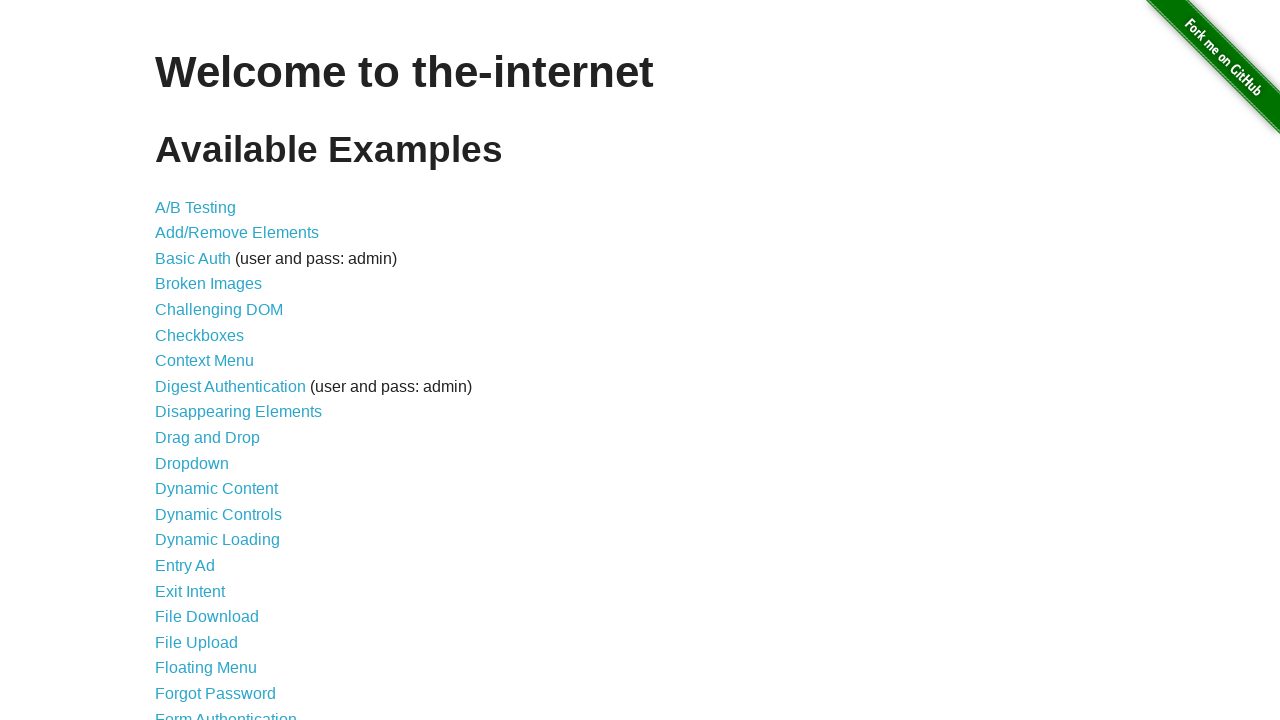

Waited for h1 header element to load
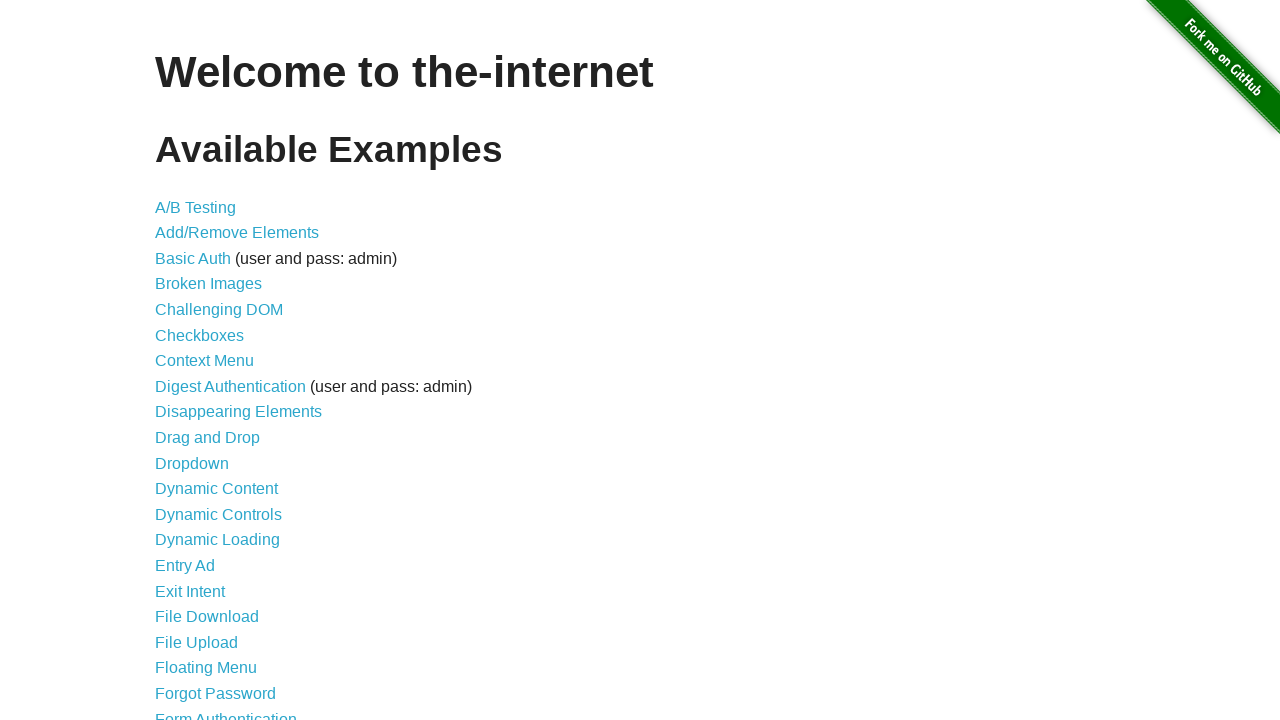

Extracted main page header text: Welcome to the-internet
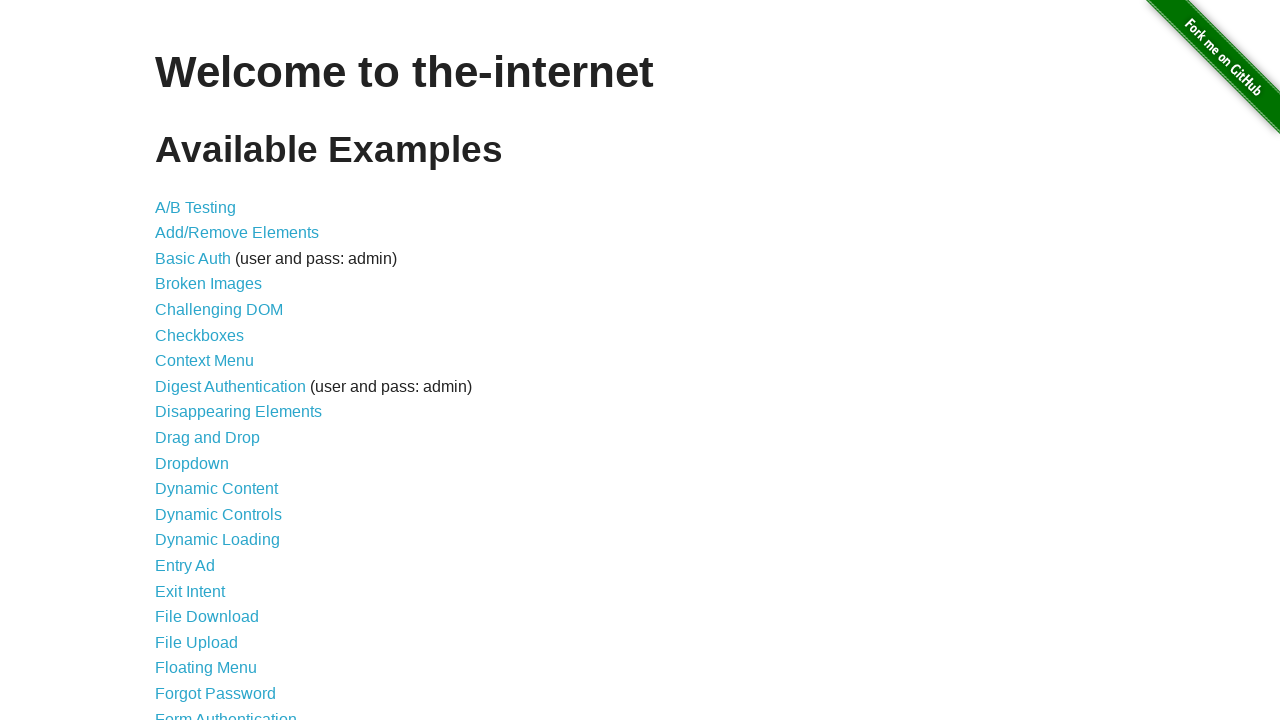

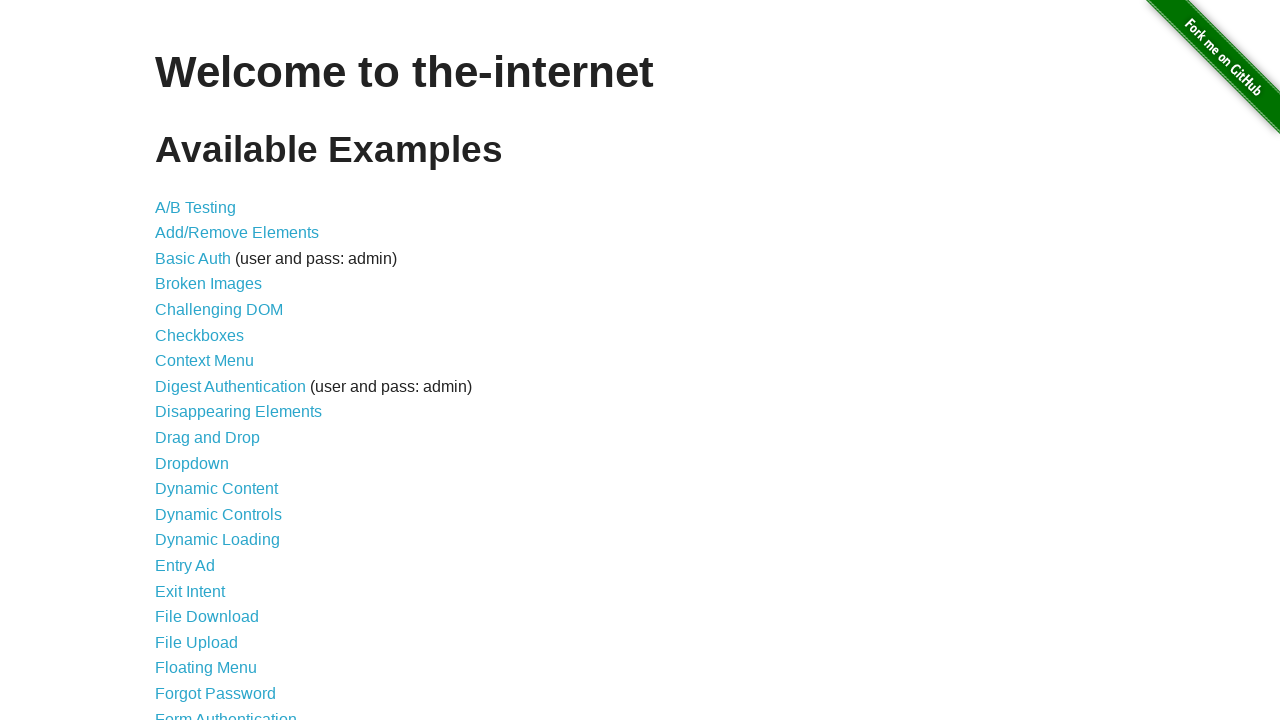